Tests the Broken Images link by clicking it and verifying the page loads correctly

Starting URL: https://the-internet.herokuapp.com/

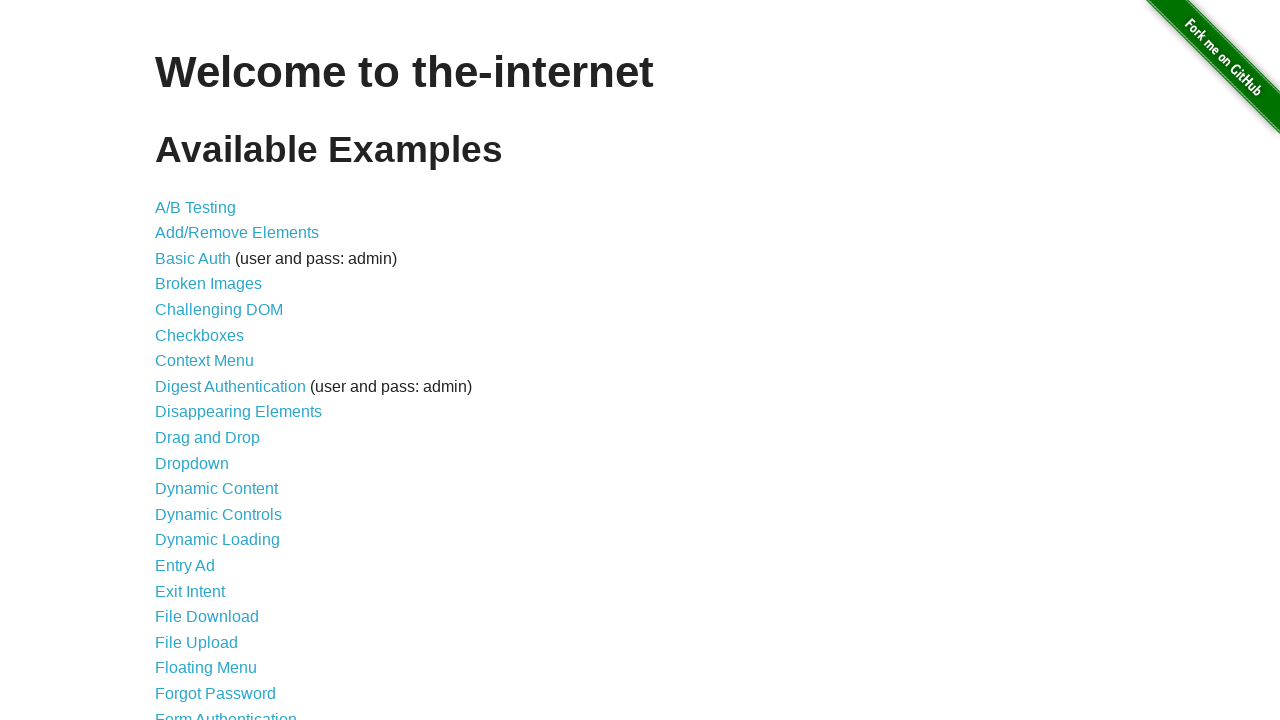

Clicked the Broken Images link at (208, 284) on a >> internal:has-text="Broken Images"i
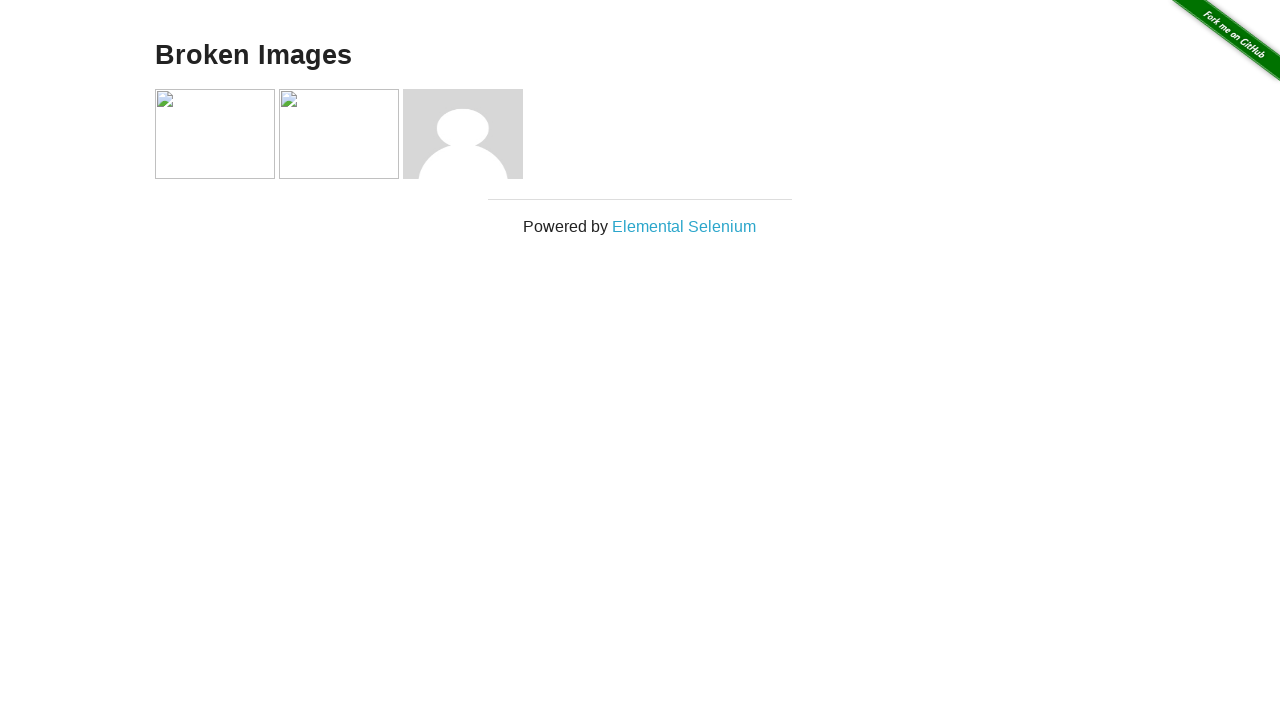

Broken Images page loaded with networkidle state
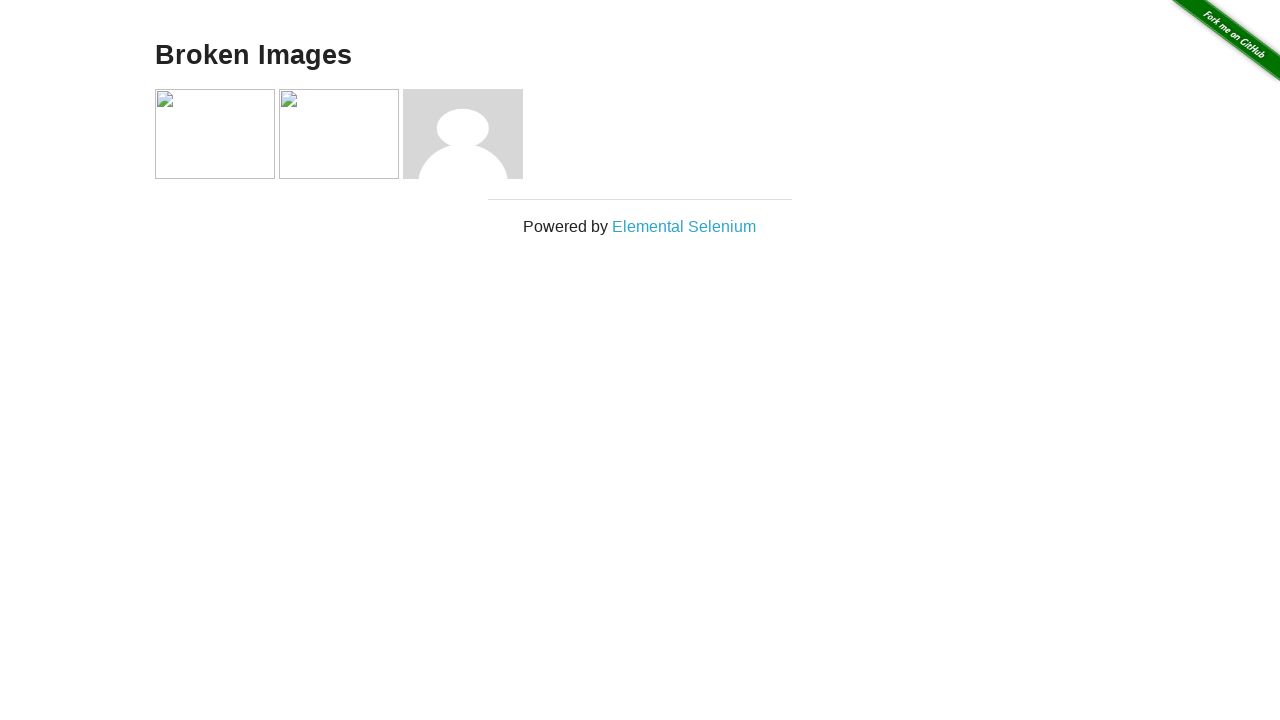

Verified 'Broken Images' text is present on the page
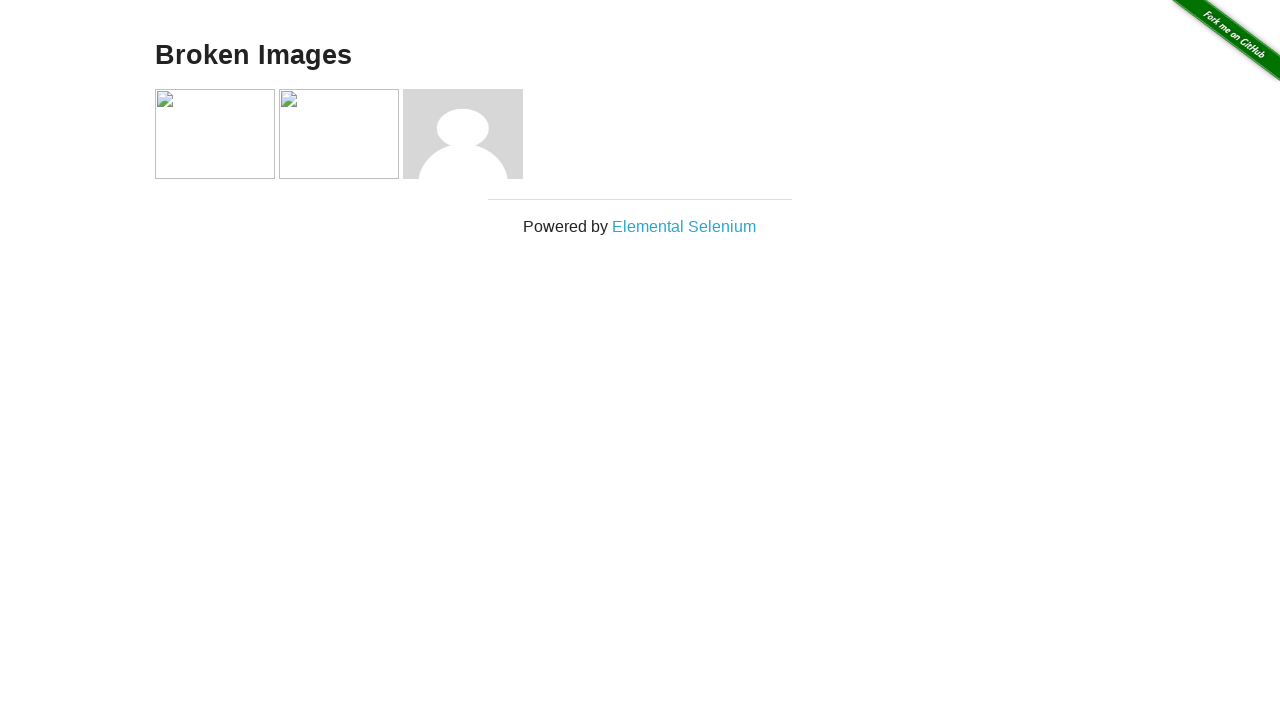

Navigated back to the-internet.herokuapp.com home page
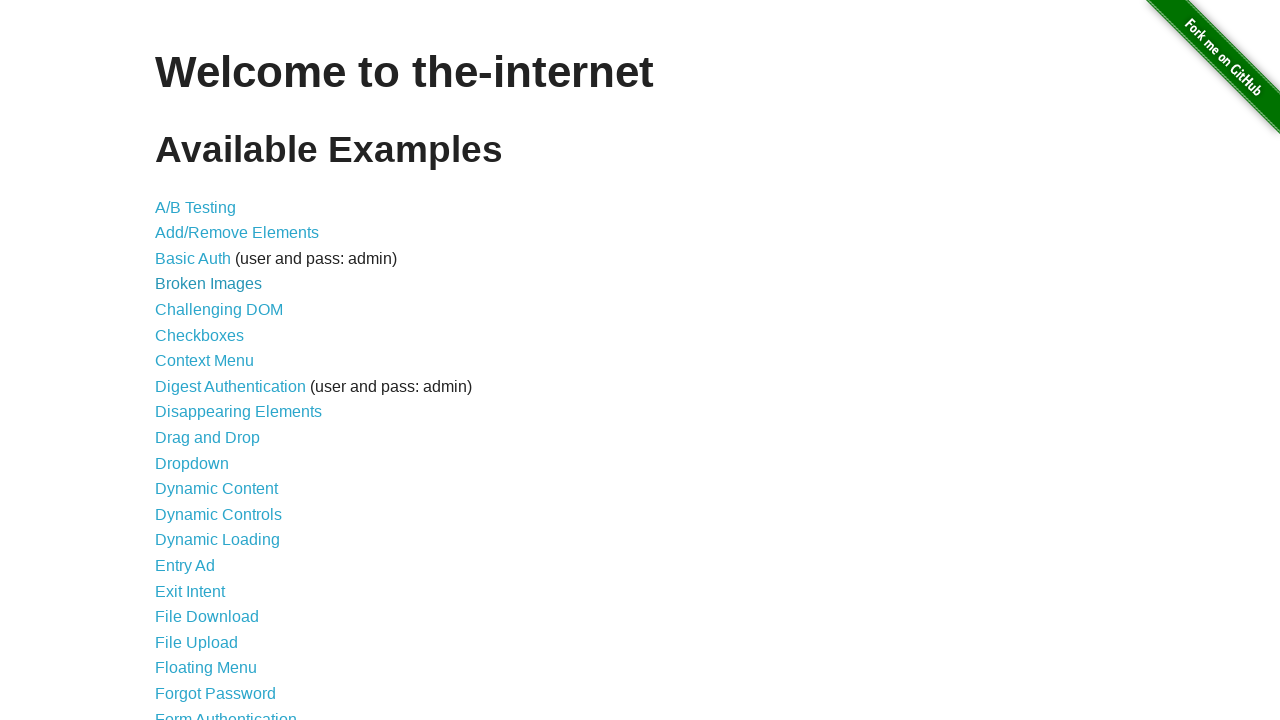

Home page loaded with networkidle state
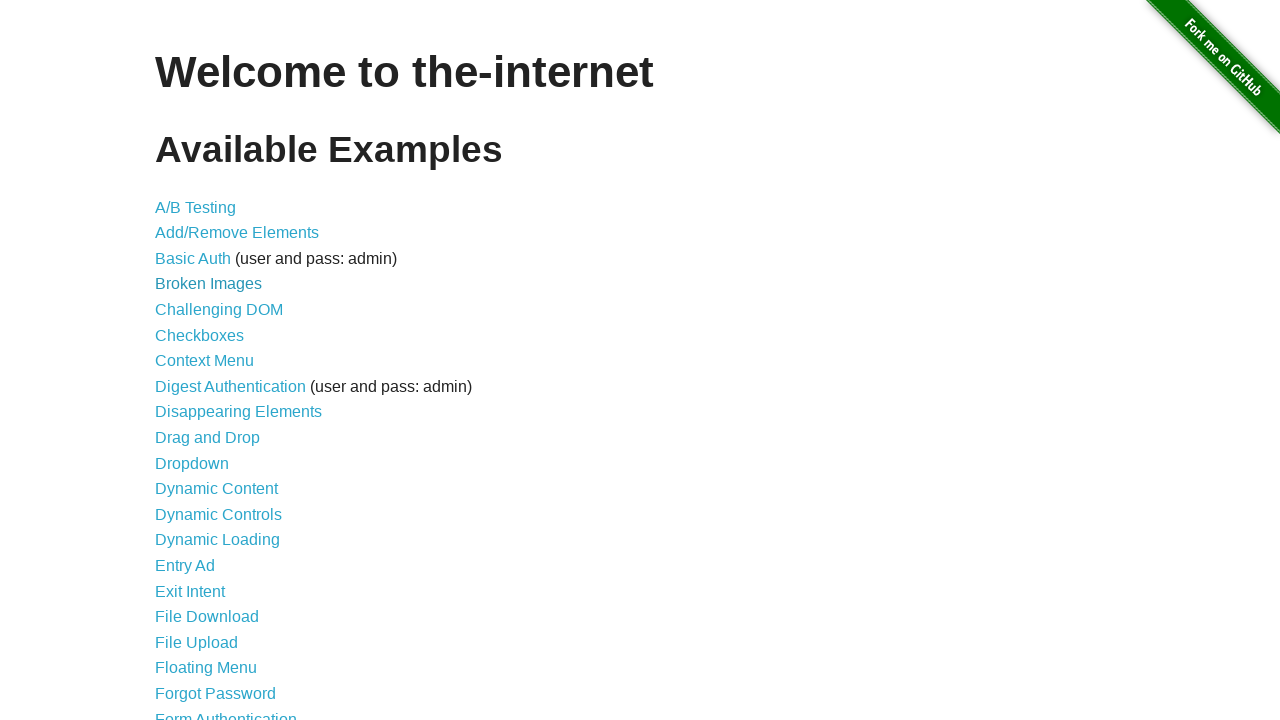

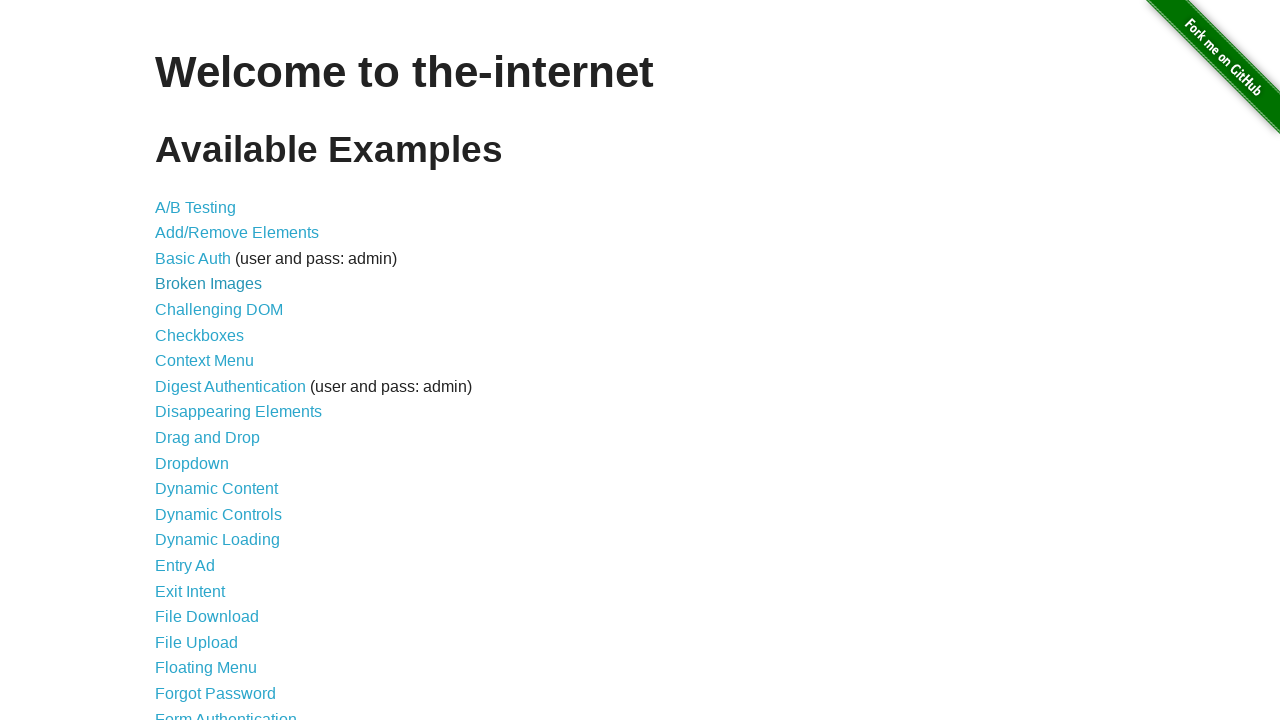